Navigates to the-internet.herokuapp.com and injects jQuery Growl library to display notification messages on the page for debugging purposes

Starting URL: http://the-internet.herokuapp.com

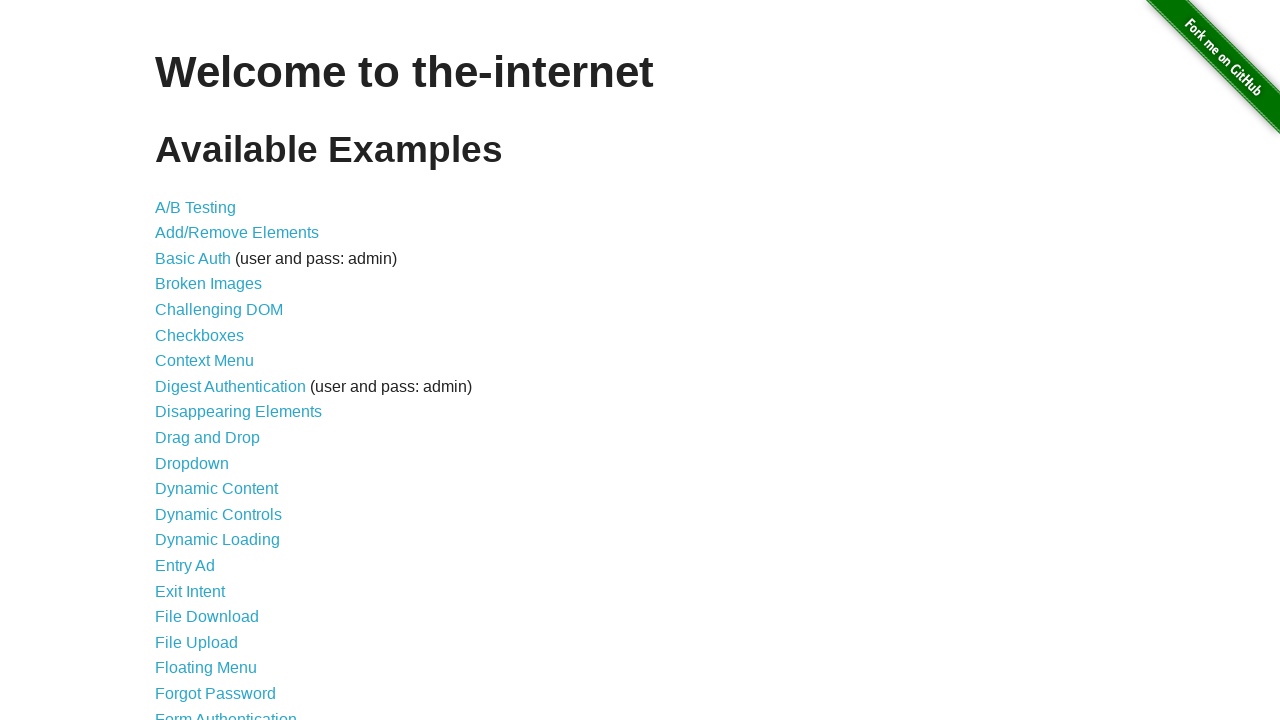

Checked for jQuery and injected it if needed
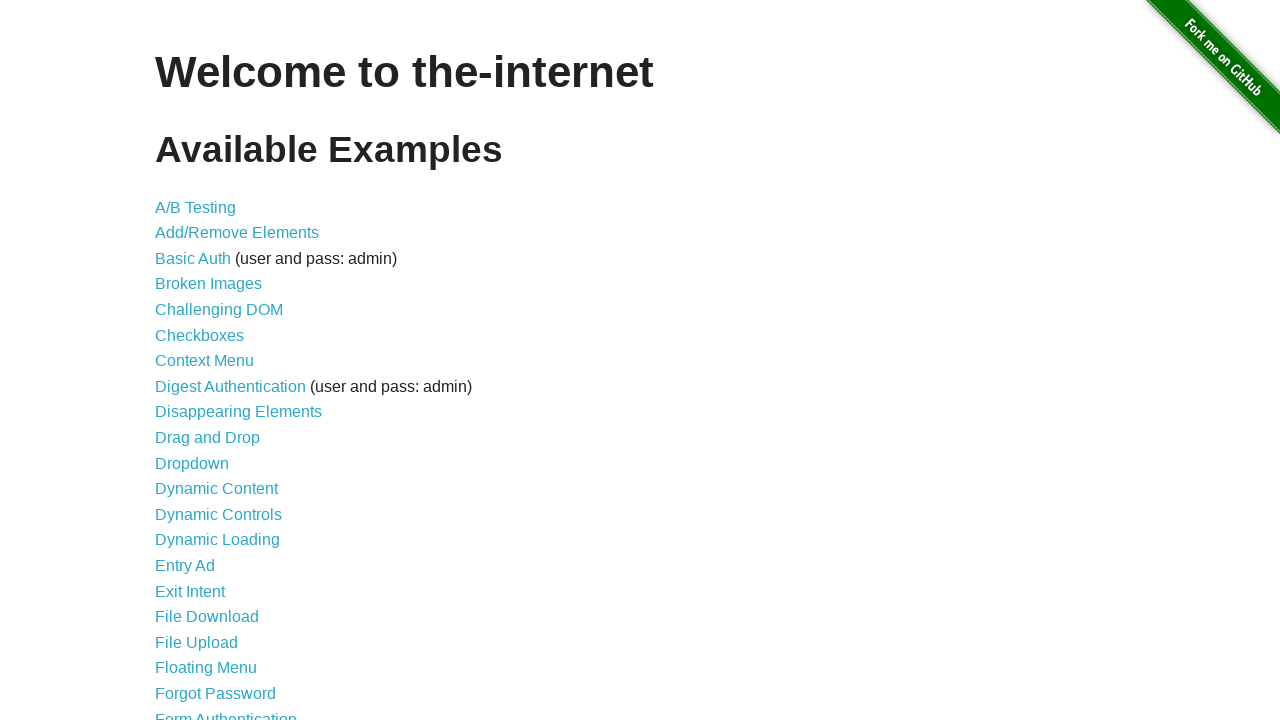

Waited for jQuery to load
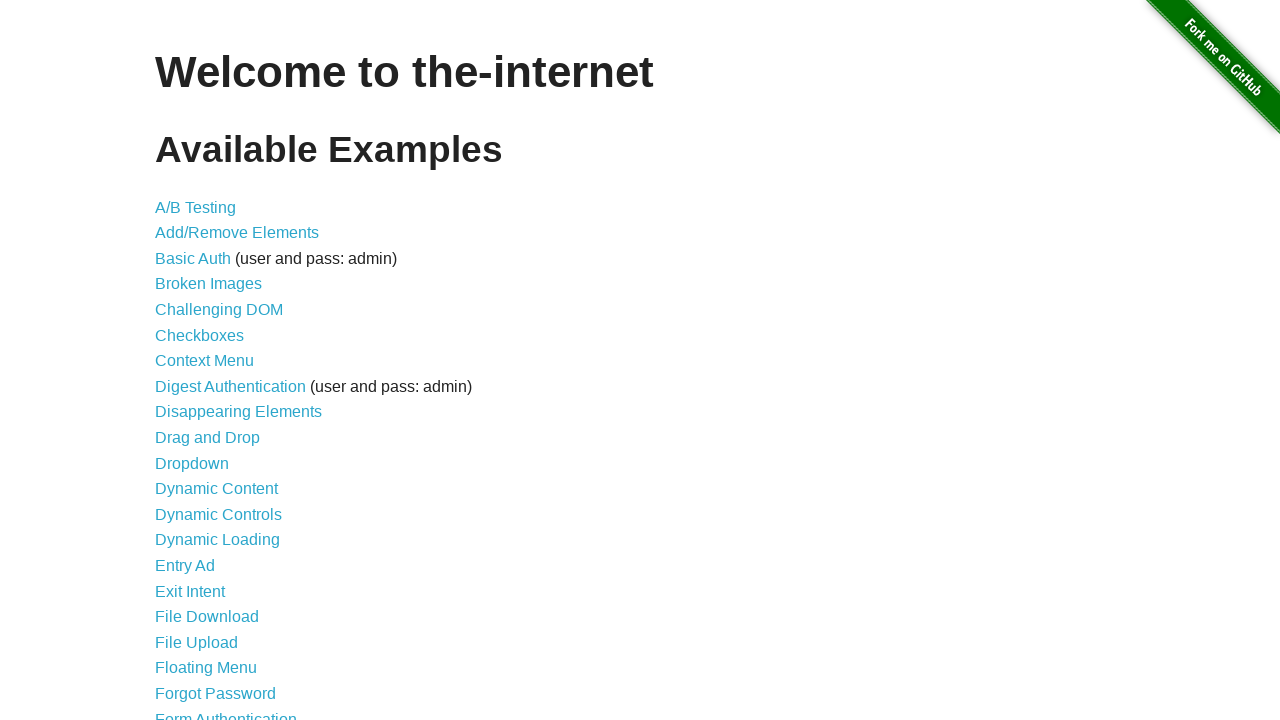

Injected jquery-growl library script
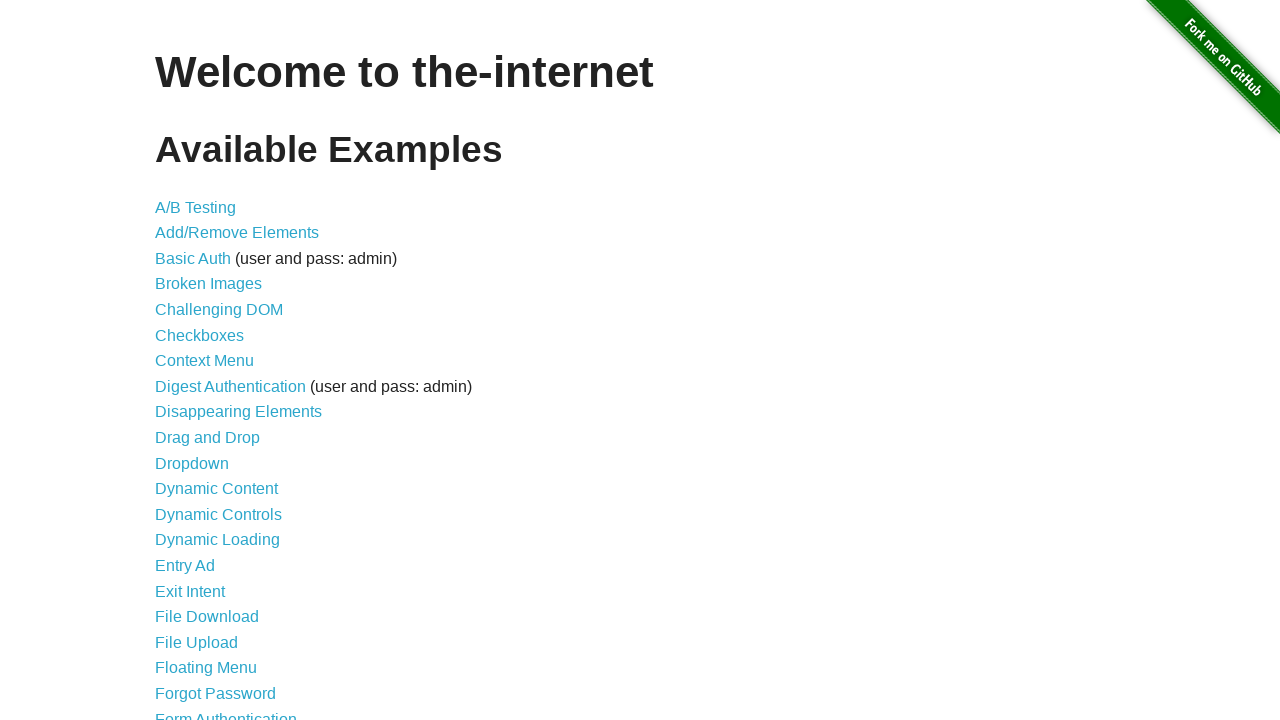

Injected jquery-growl CSS styles
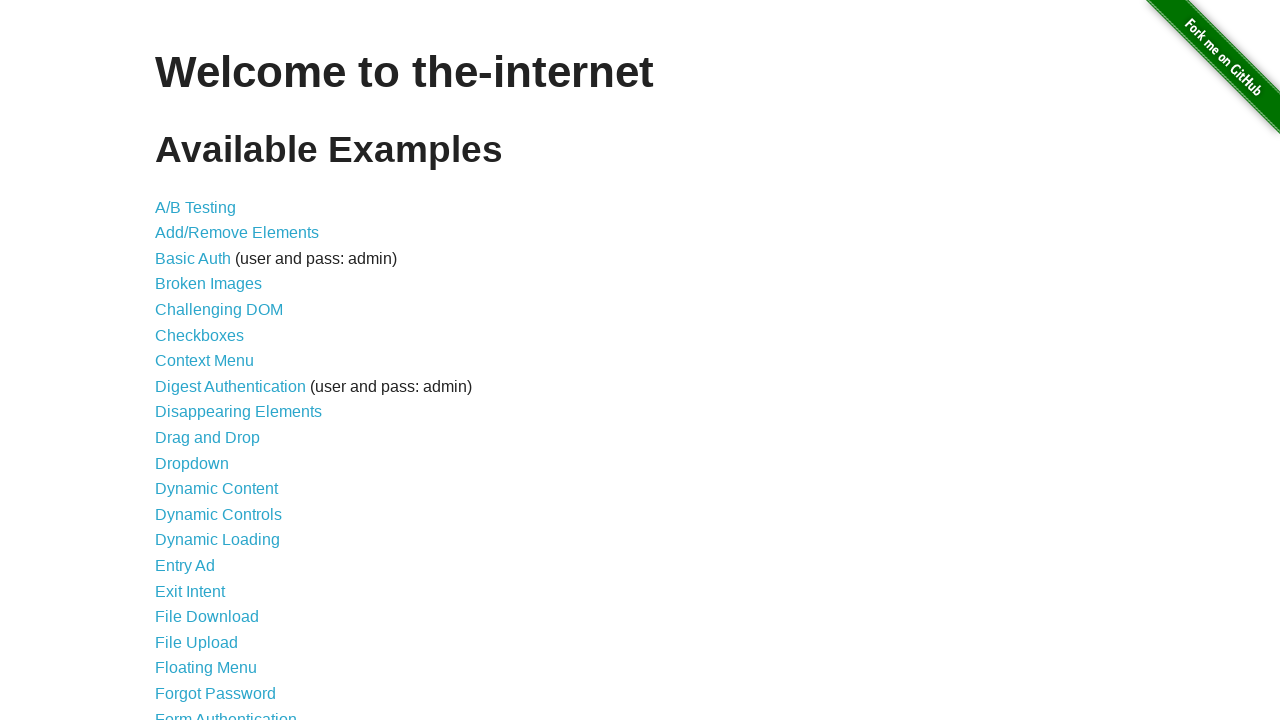

Waited for growl library to fully load
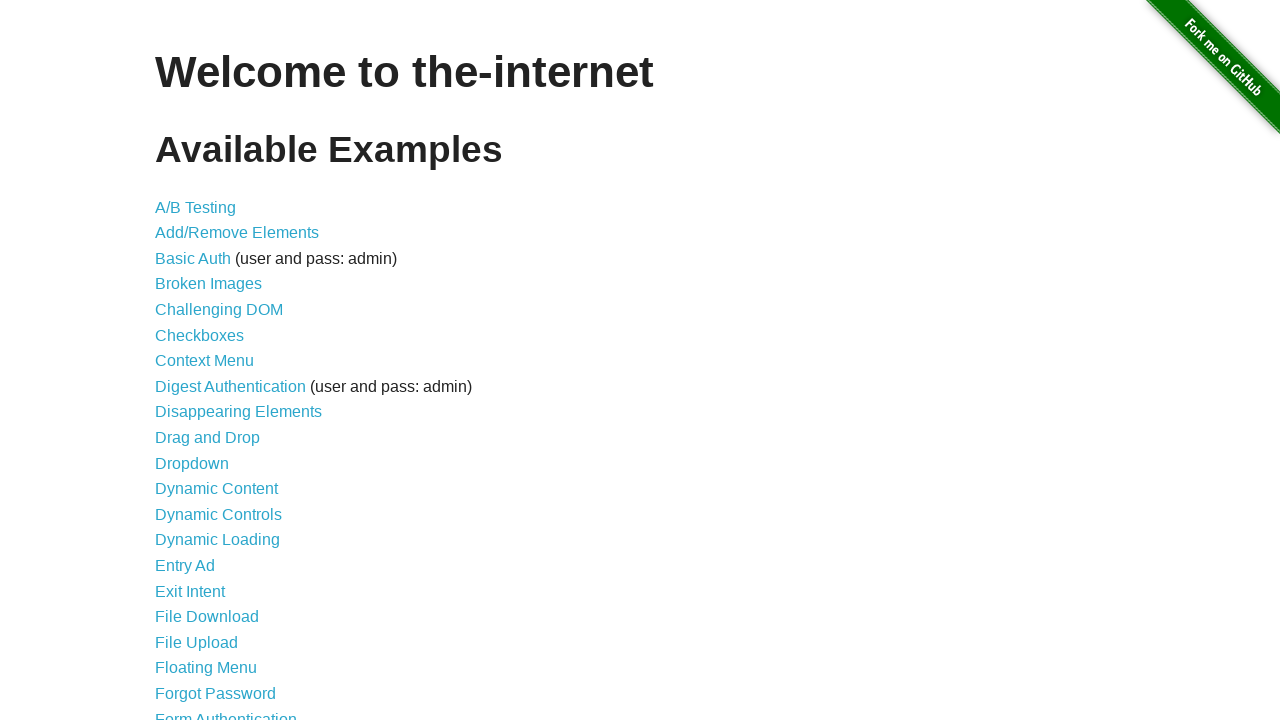

Displayed default growl notification with title 'GET' and message '/'
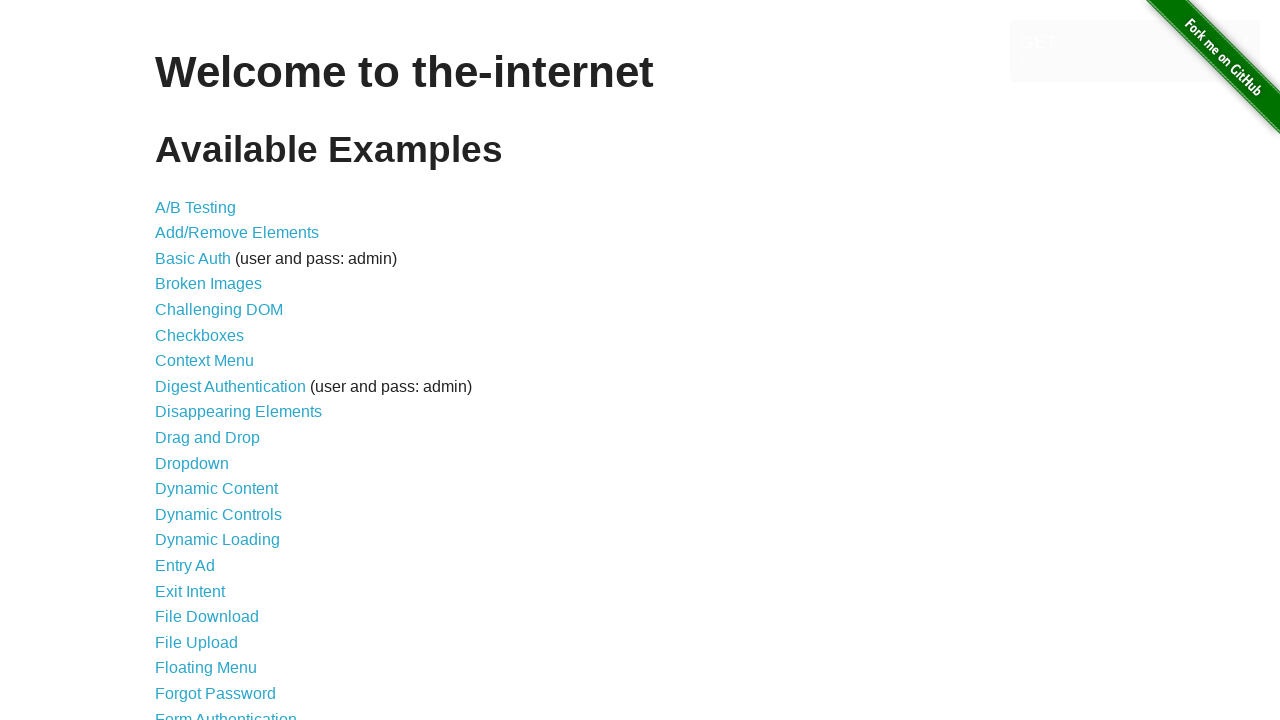

Displayed error-style growl notification
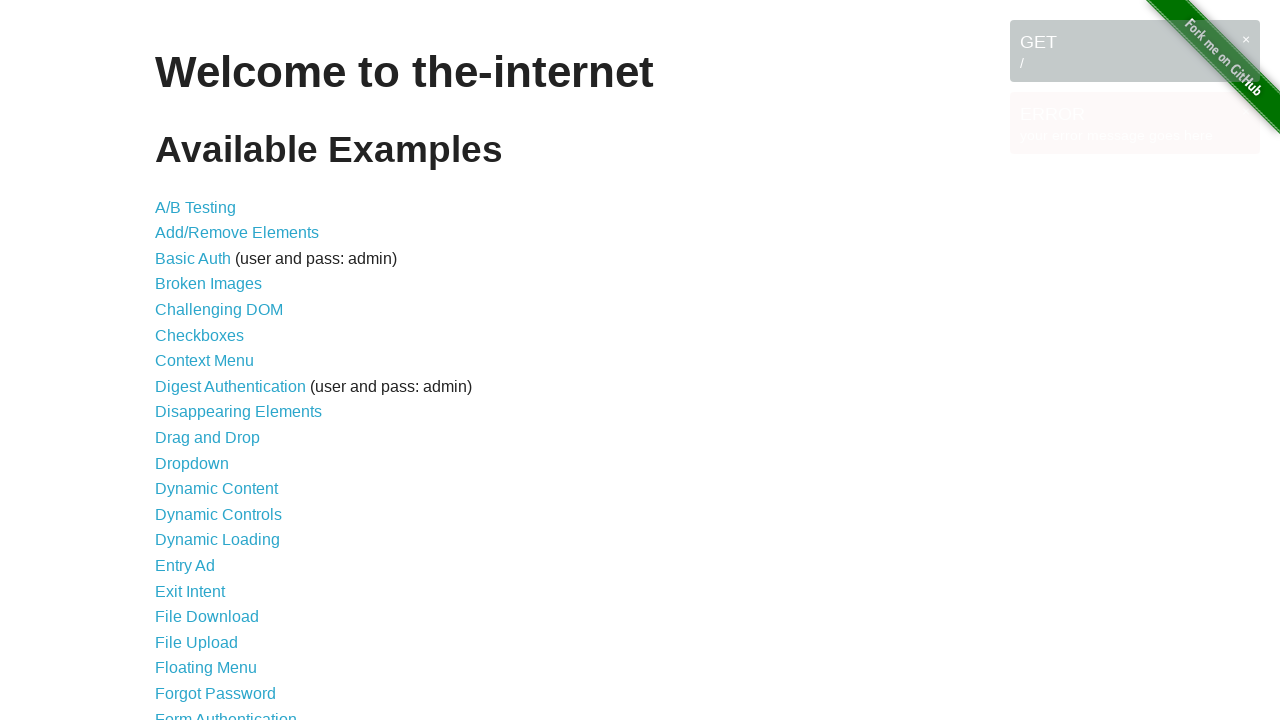

Displayed notice-style growl notification
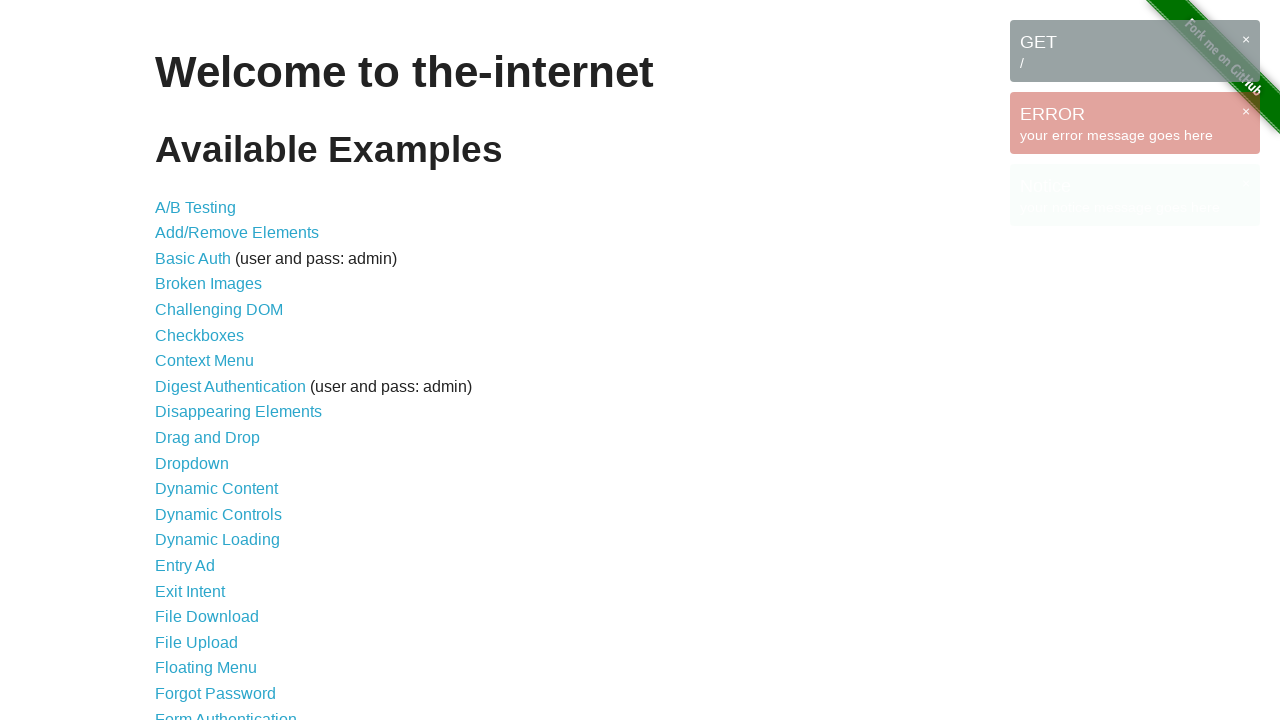

Displayed warning-style growl notification
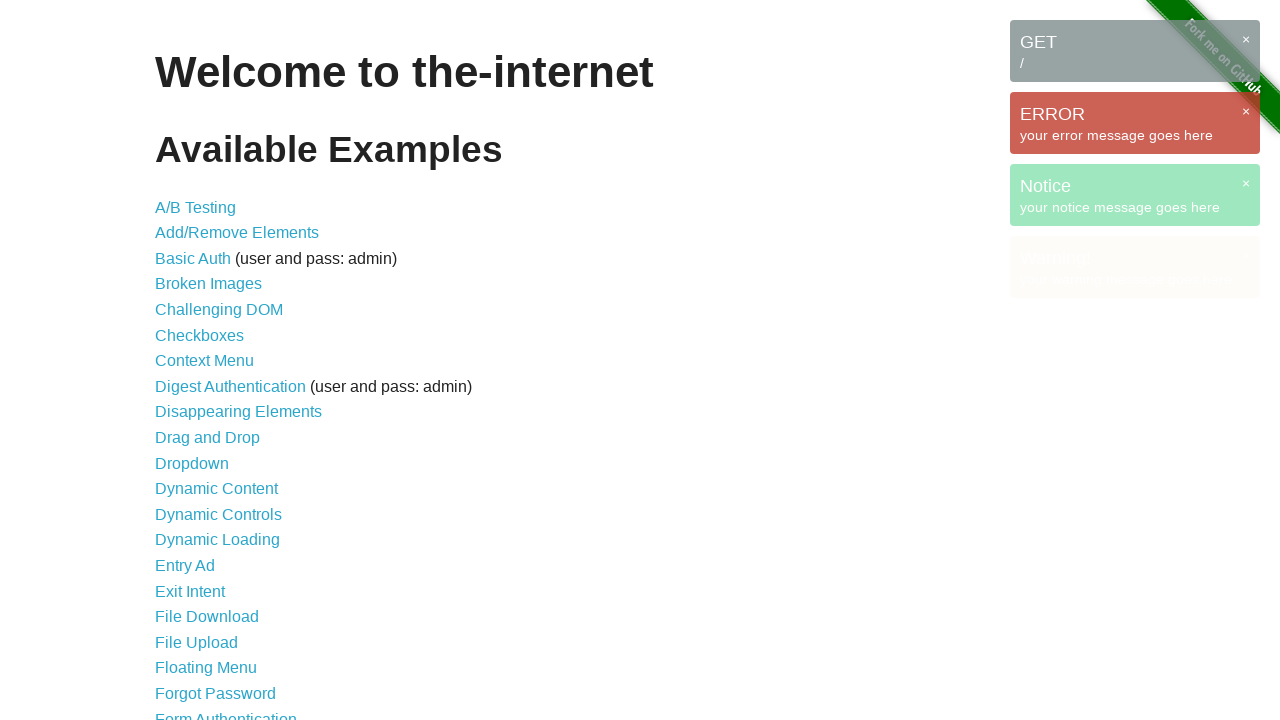

Waited for all notifications to be visible on page
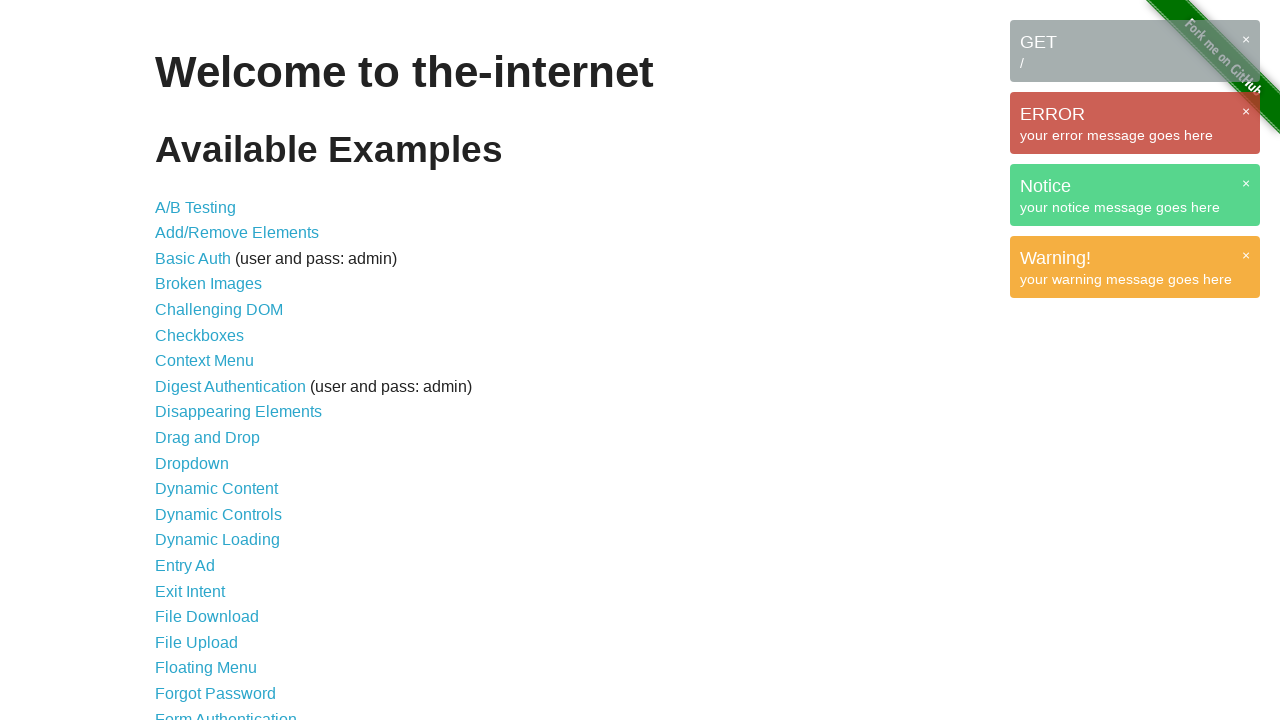

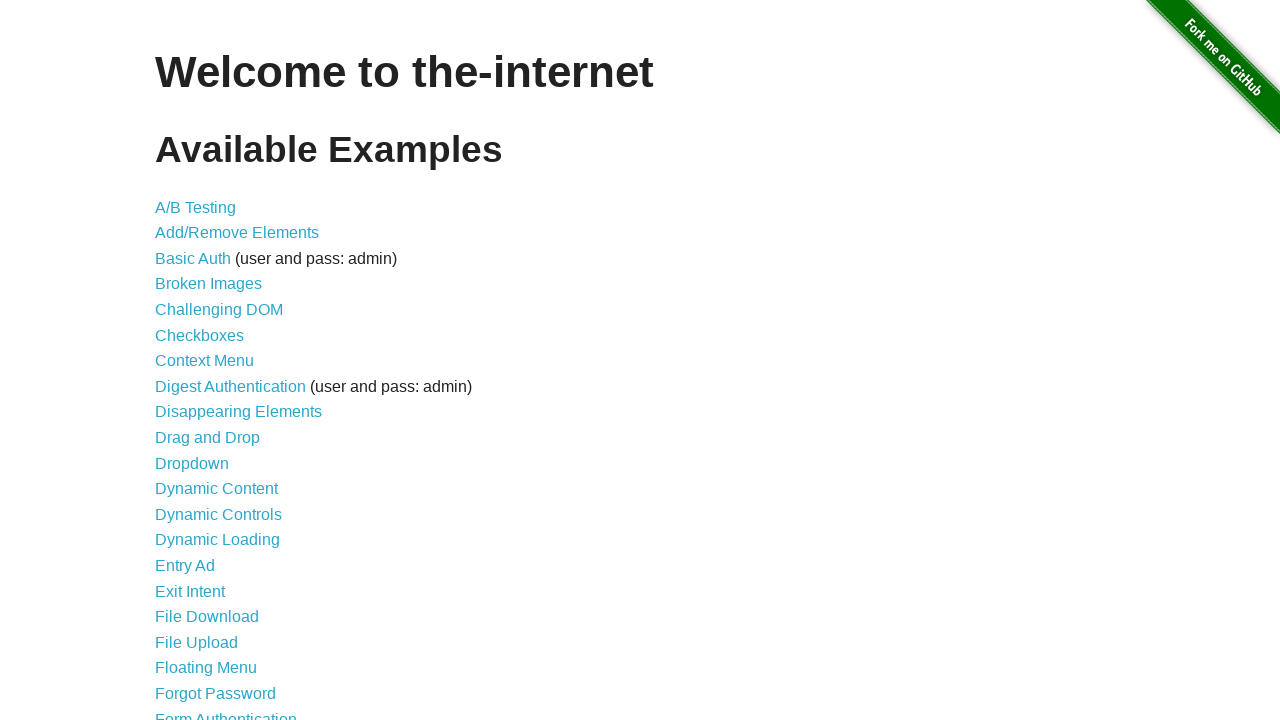